Tests dynamic loading functionality by clicking a start button and waiting for dynamically loaded content to appear and become visible

Starting URL: https://the-internet.herokuapp.com/dynamic_loading/1

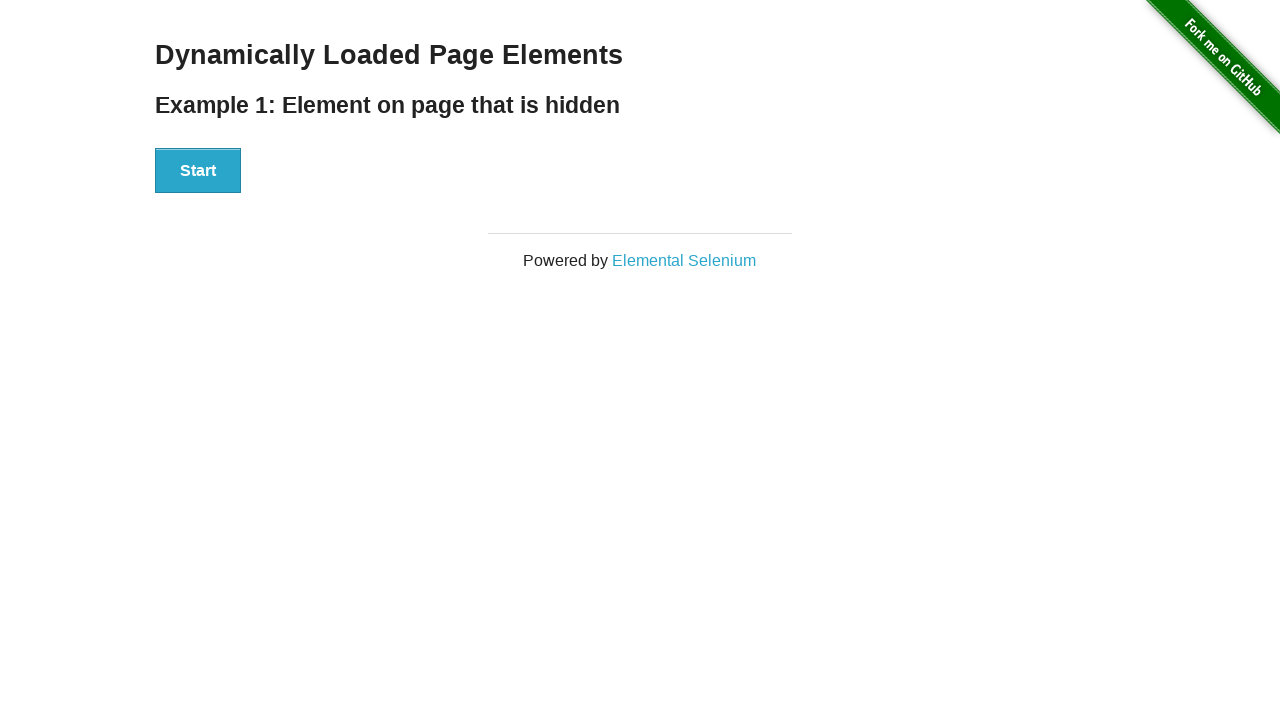

Clicked start button to trigger dynamic loading at (198, 171) on div[id='start'] button
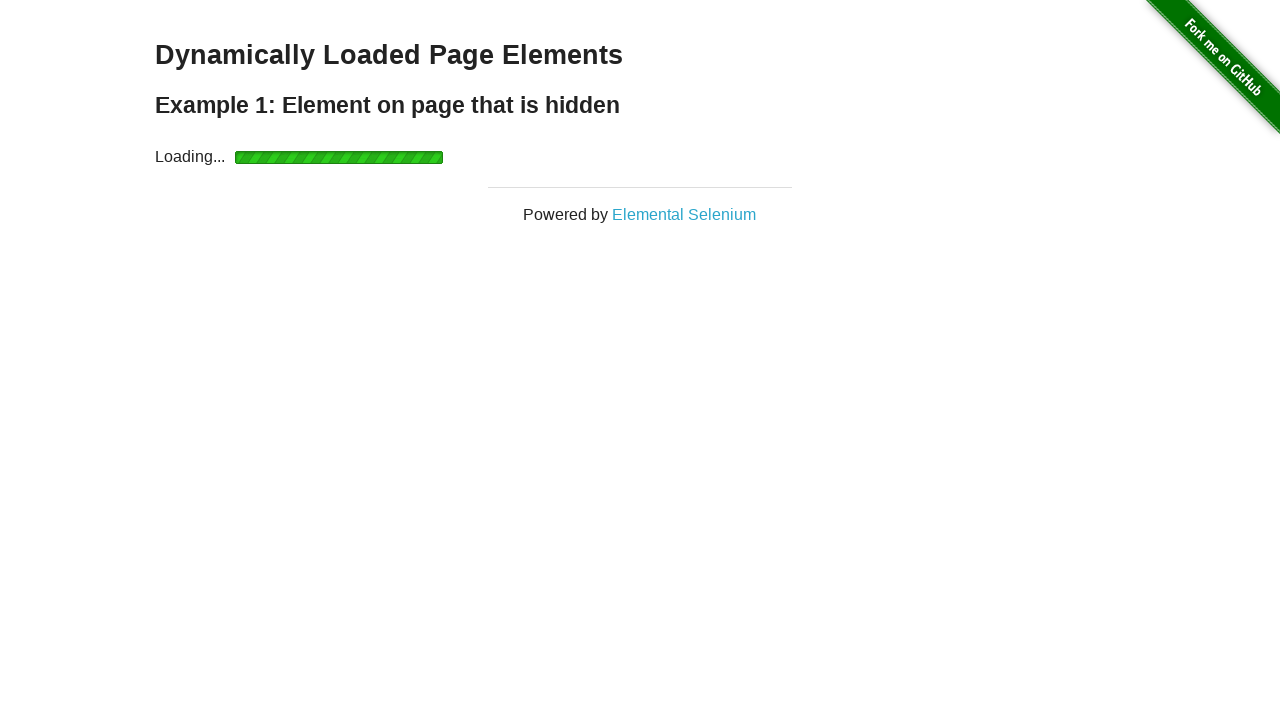

Waited for dynamically loaded content to become visible
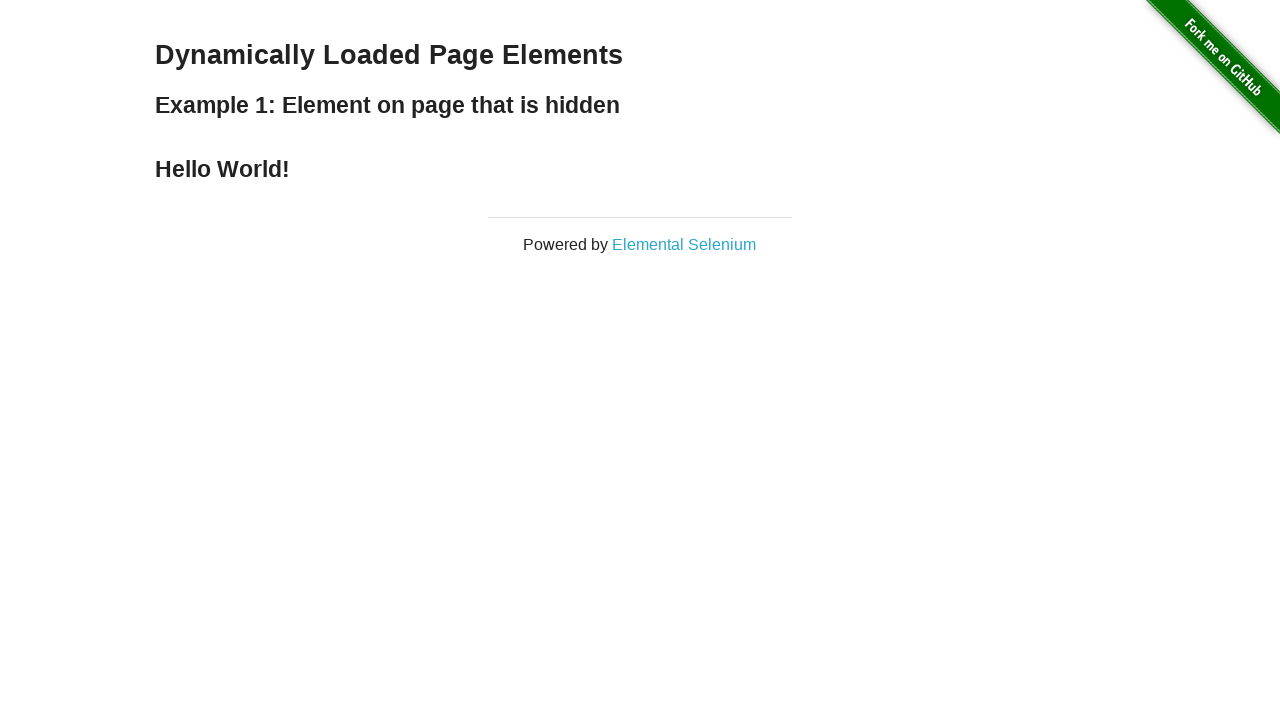

Verified dynamically loaded content is visible
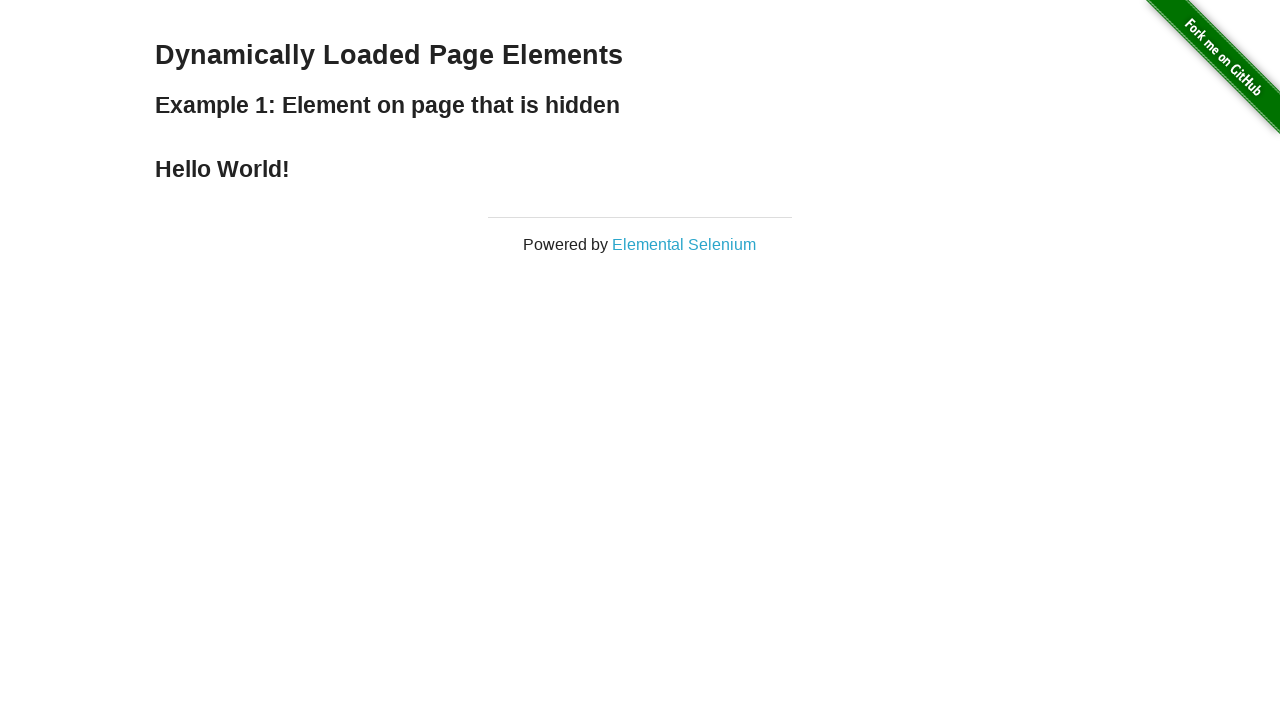

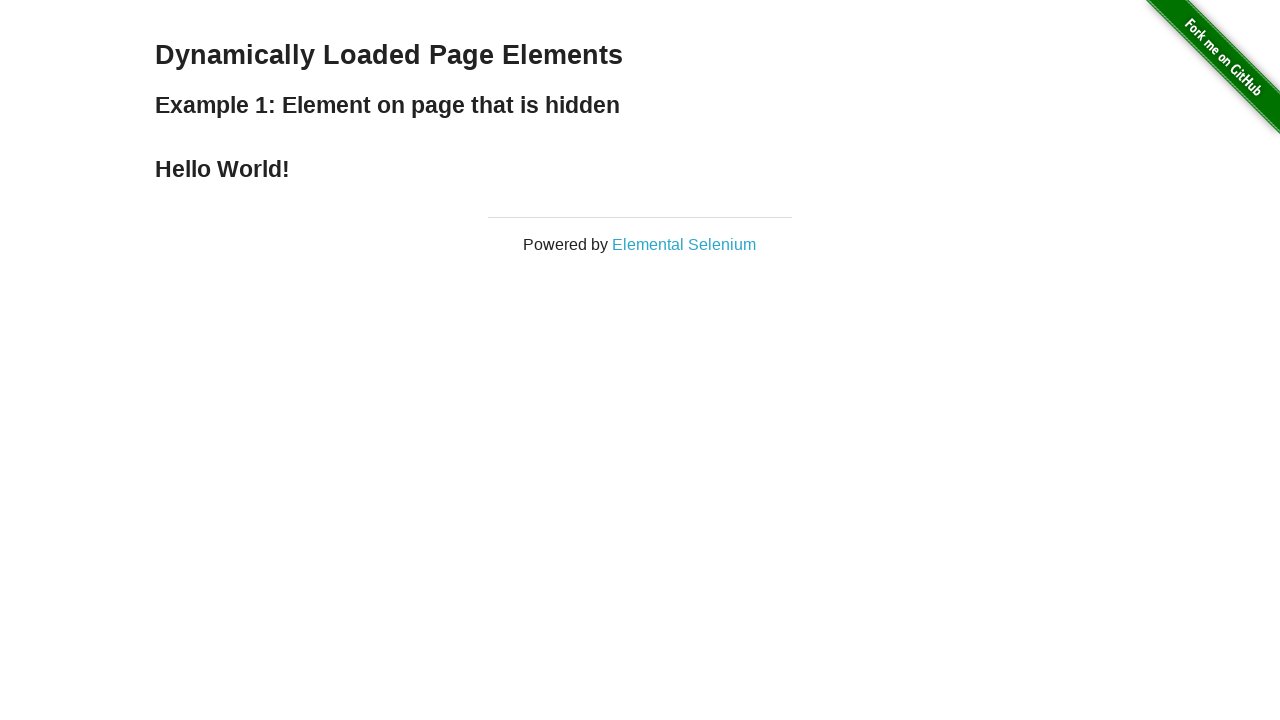